Tests dynamic autocomplete dropdown by typing and selecting from suggestions

Starting URL: https://rahulshettyacademy.com/AutomationPractice/

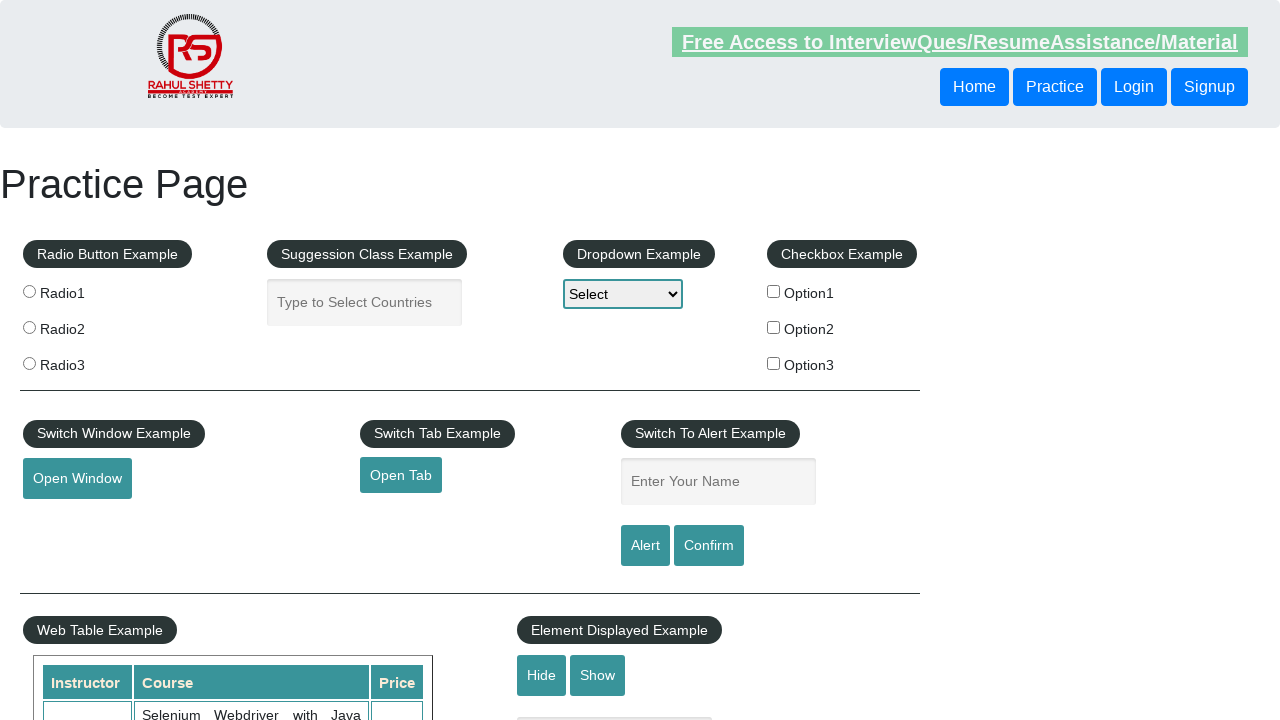

Typed 'india' into the autocomplete field on #select-class-example input
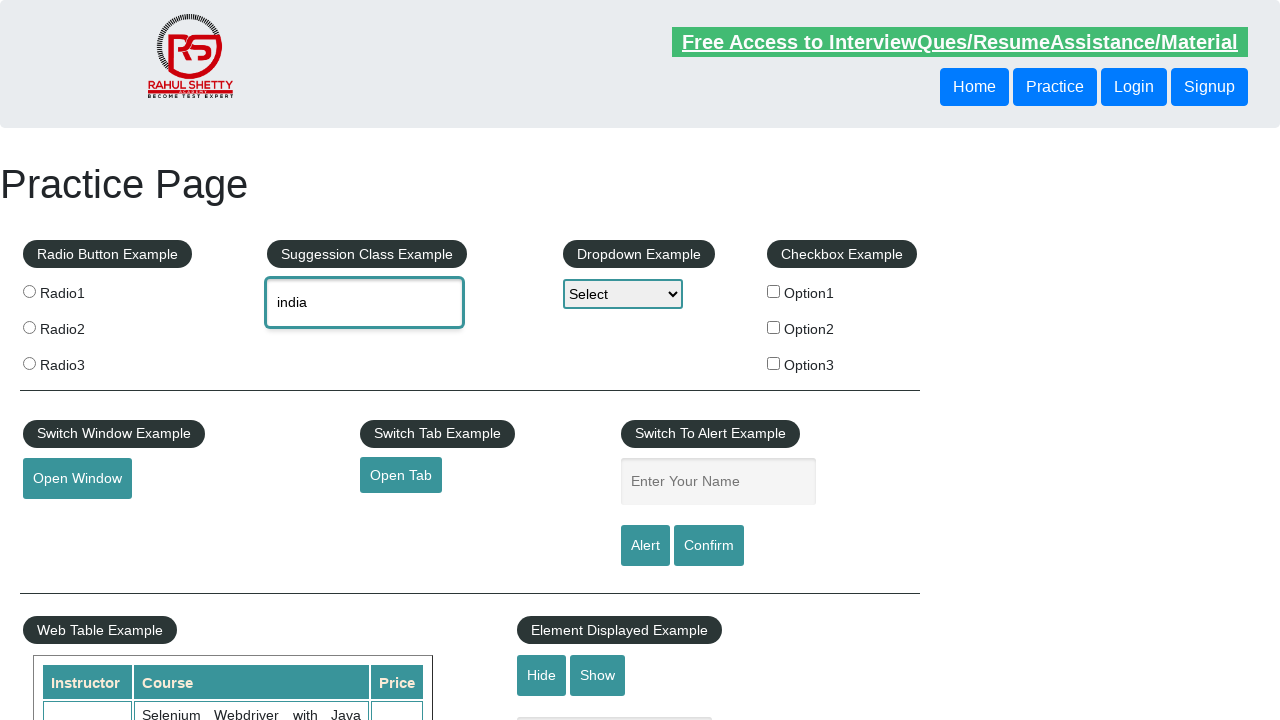

Dynamic dropdown options appeared after typing
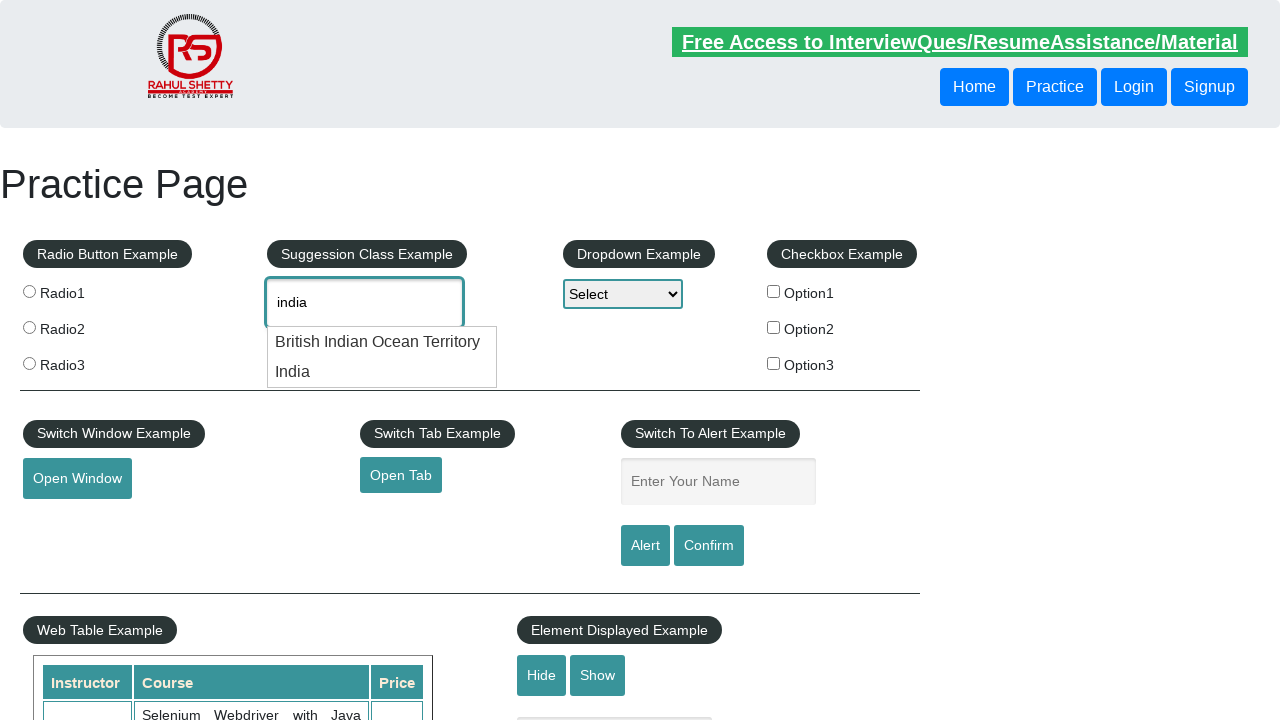

Selected 'British Indian Ocean Territory' from dropdown suggestions at (382, 342) on text=British Indian Ocean Territory
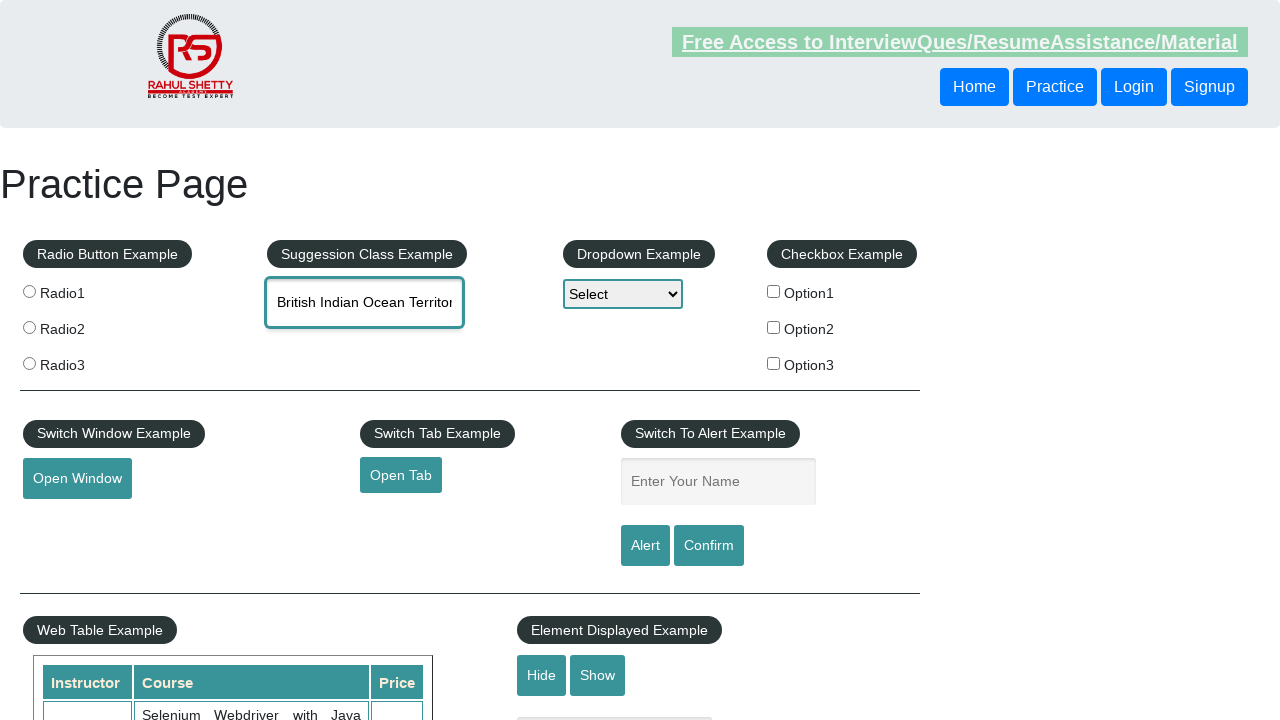

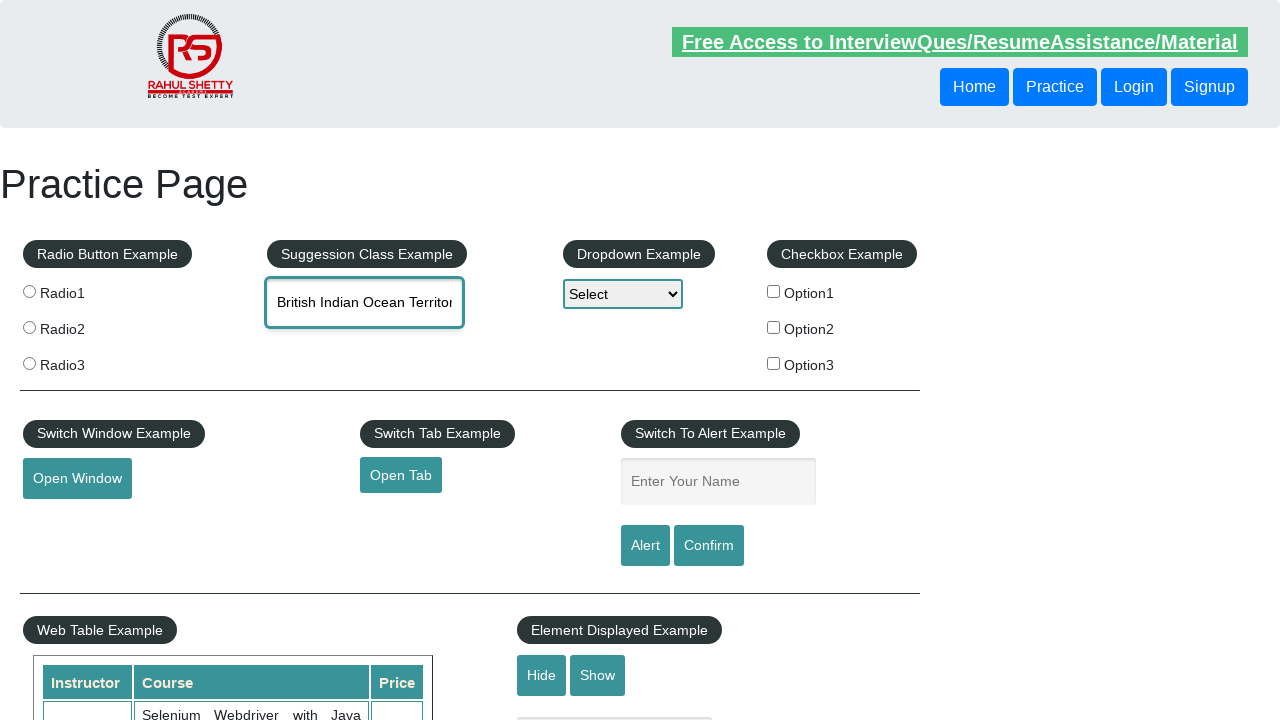